Tests radio button functionality by selecting different options and verifying selection states

Starting URL: https://demoqa.com/radio-button

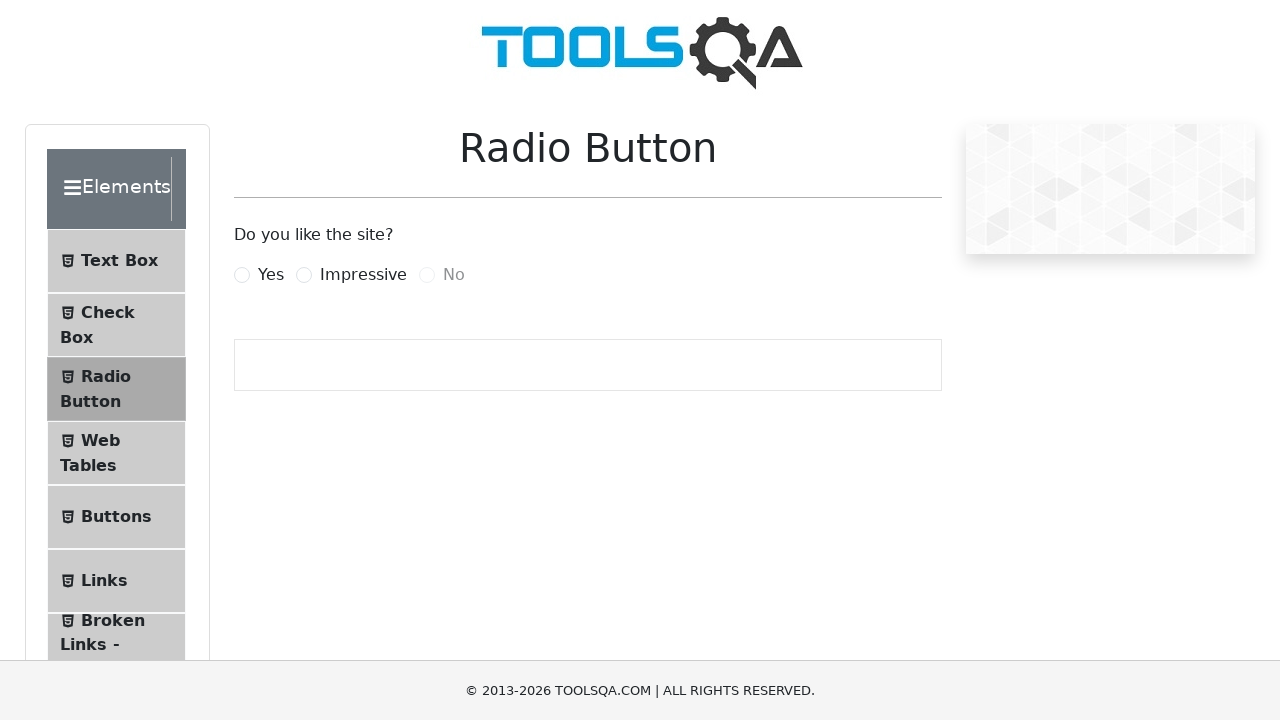

Clicked on the 'Yes' radio button label at (271, 275) on xpath=//label[@for='yesRadio']
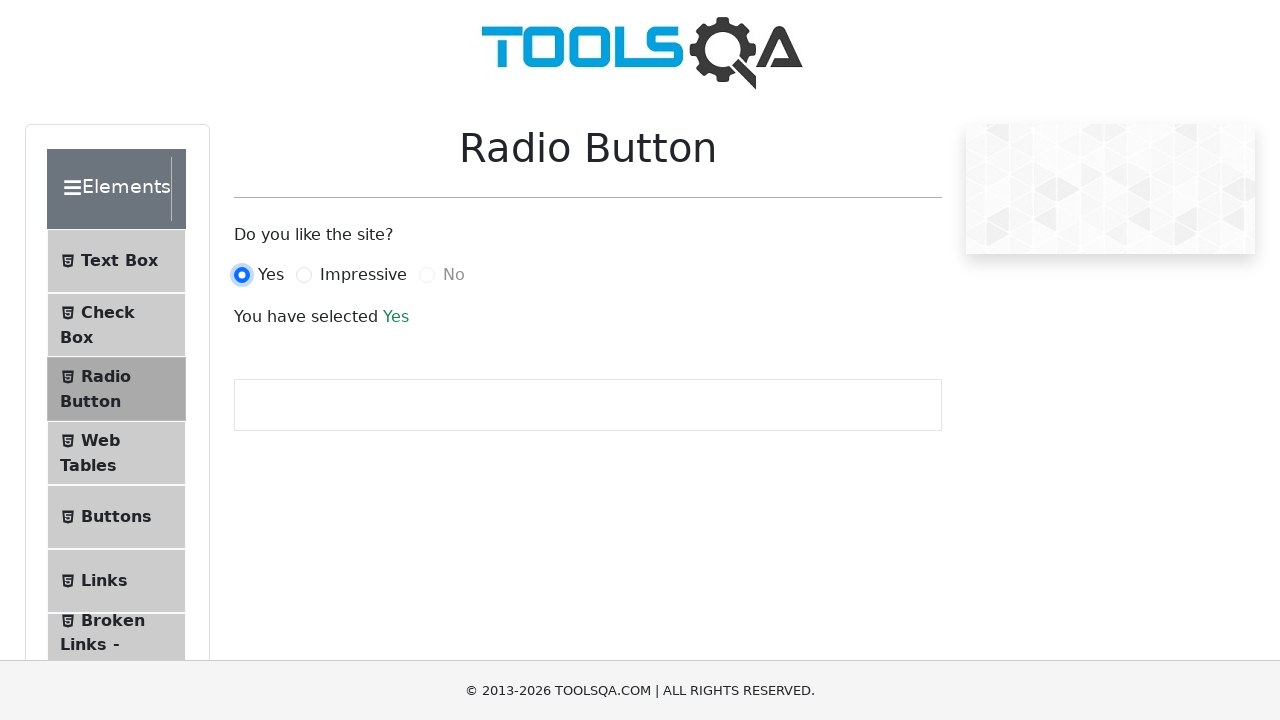

Verified that 'Yes' radio button is selected
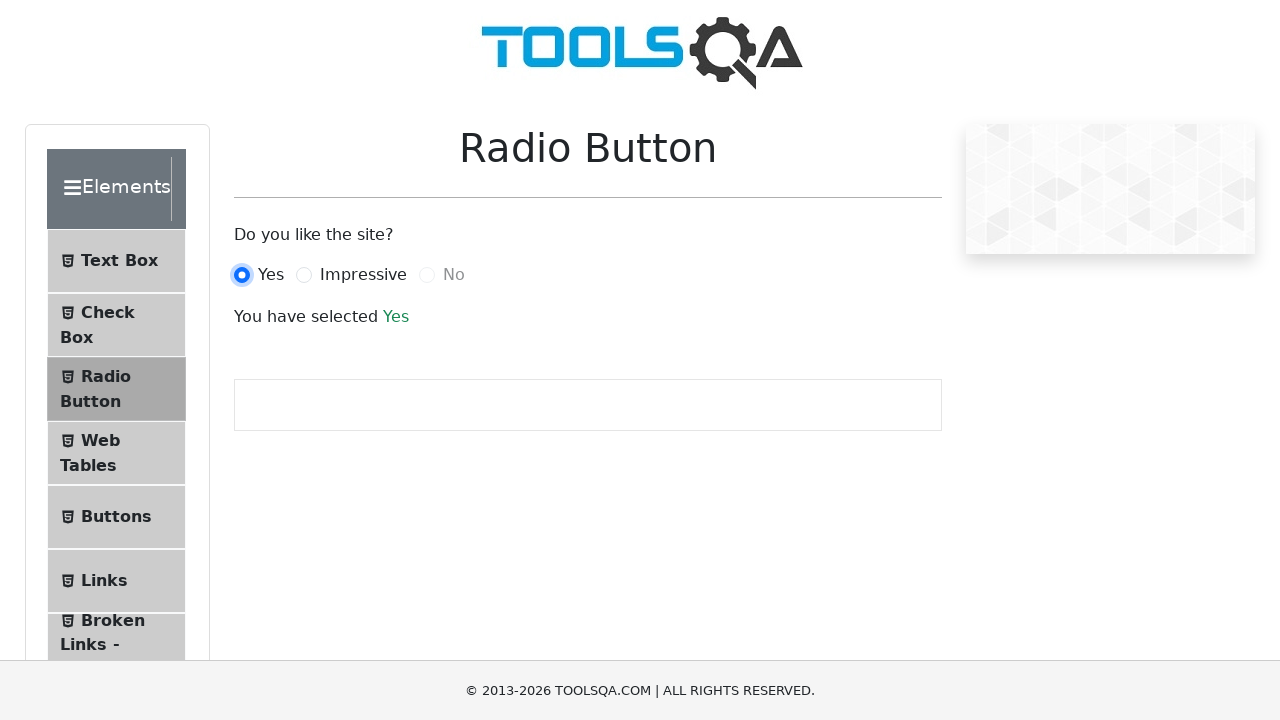

Verified displayed text shows 'You have selected Yes'
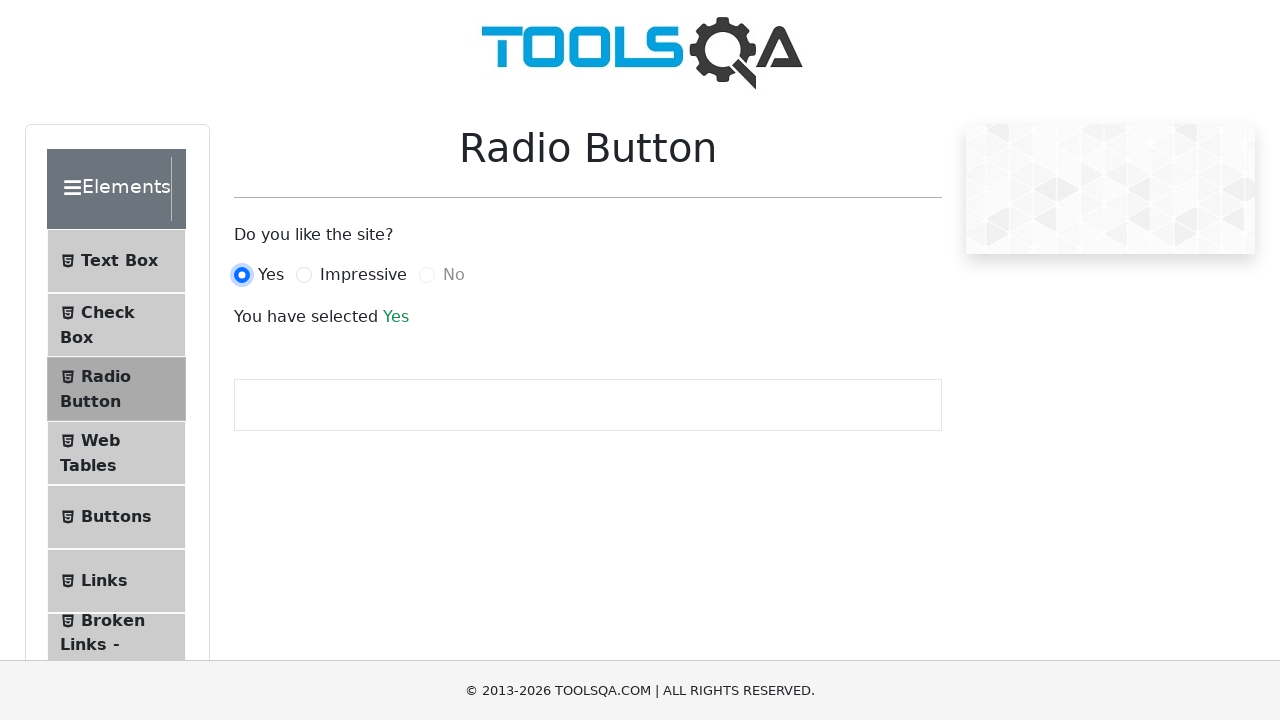

Clicked on the 'Impressive' radio button label at (363, 275) on xpath=//label[@for='impressiveRadio']
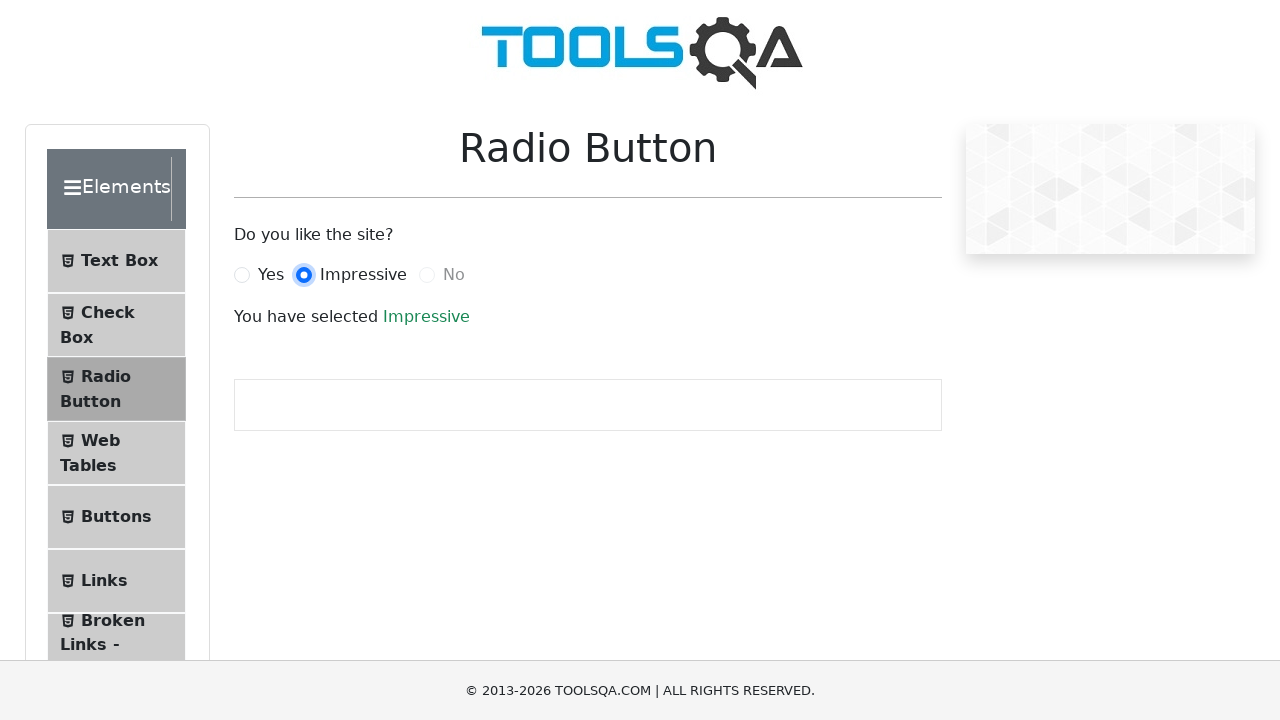

Verified that 'Impressive' radio button is selected
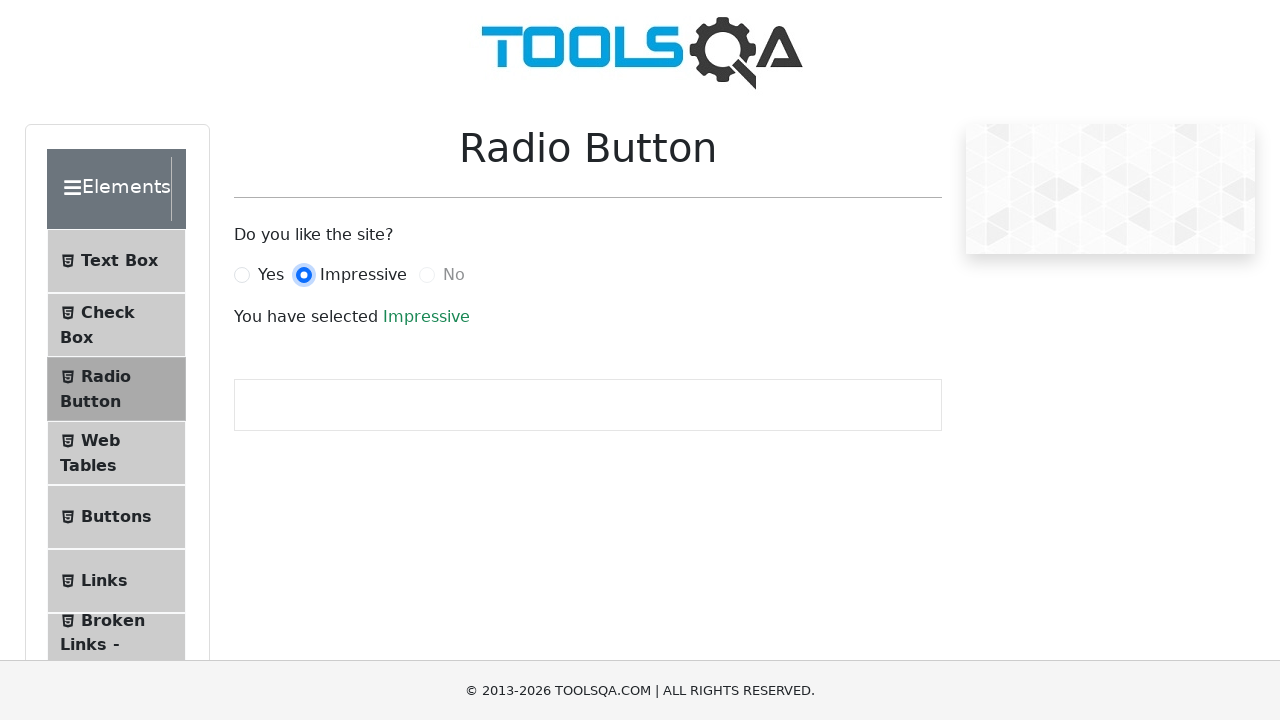

Verified displayed text shows 'You have selected Impressive'
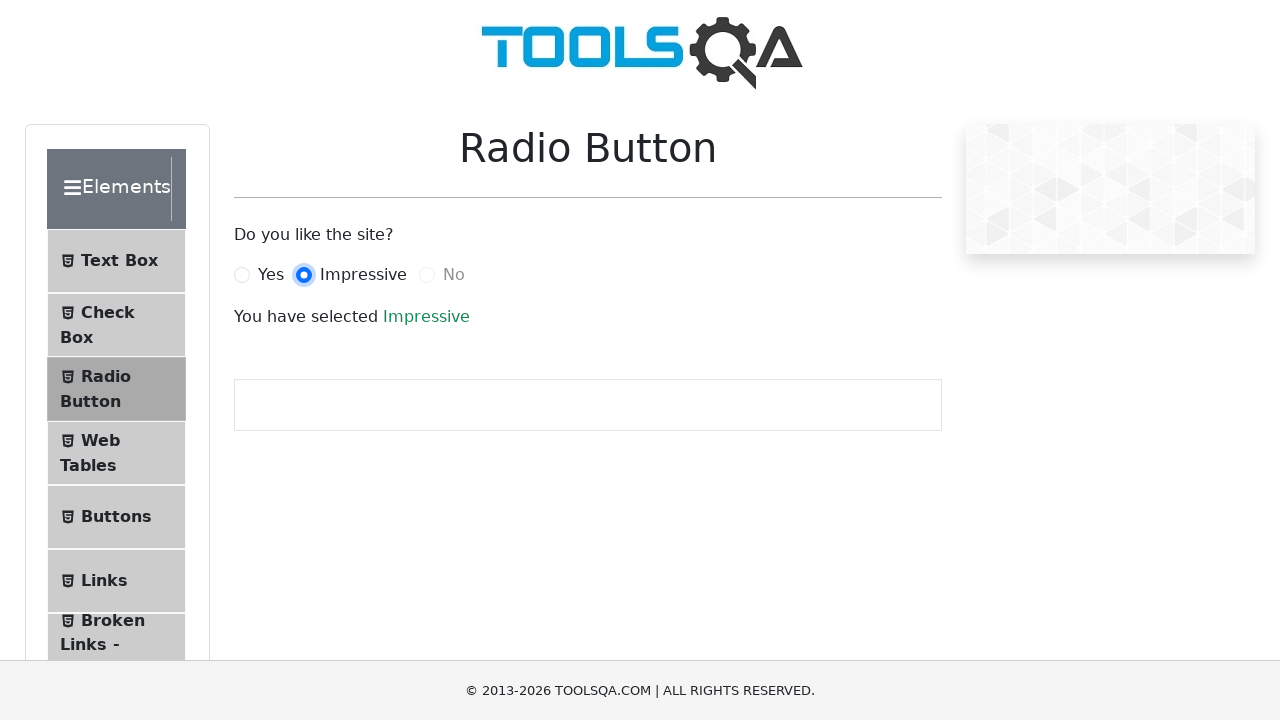

Verified that 'No' radio button is disabled
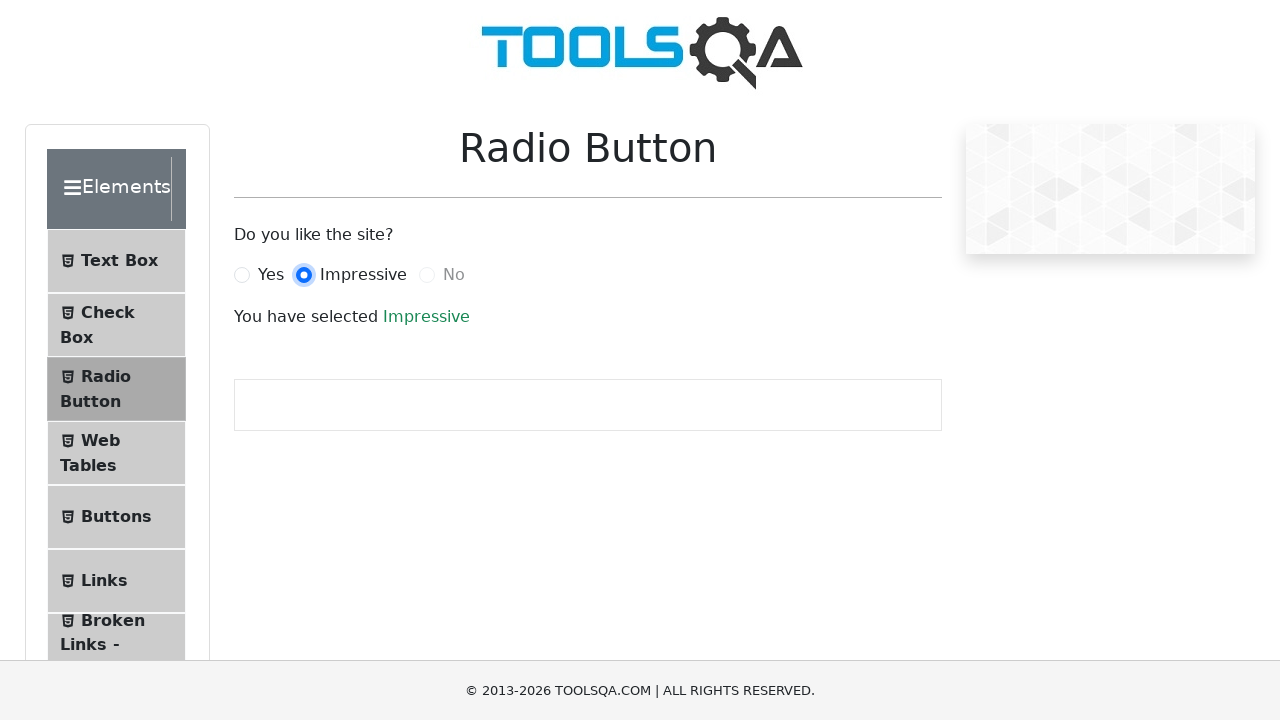

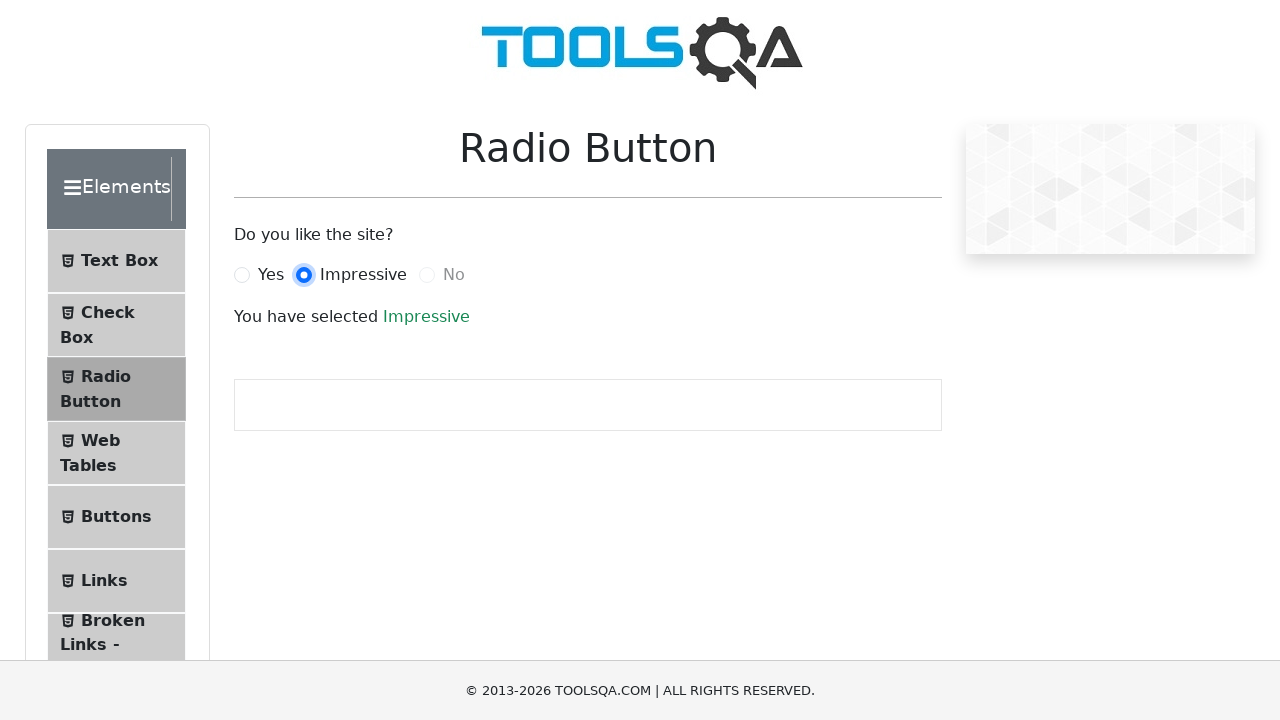